Tests drag and drop functionality on jQuery UI demo page by dragging an element into a drop zone and verifying the background color change and text update

Starting URL: https://jqueryui.com/droppable/

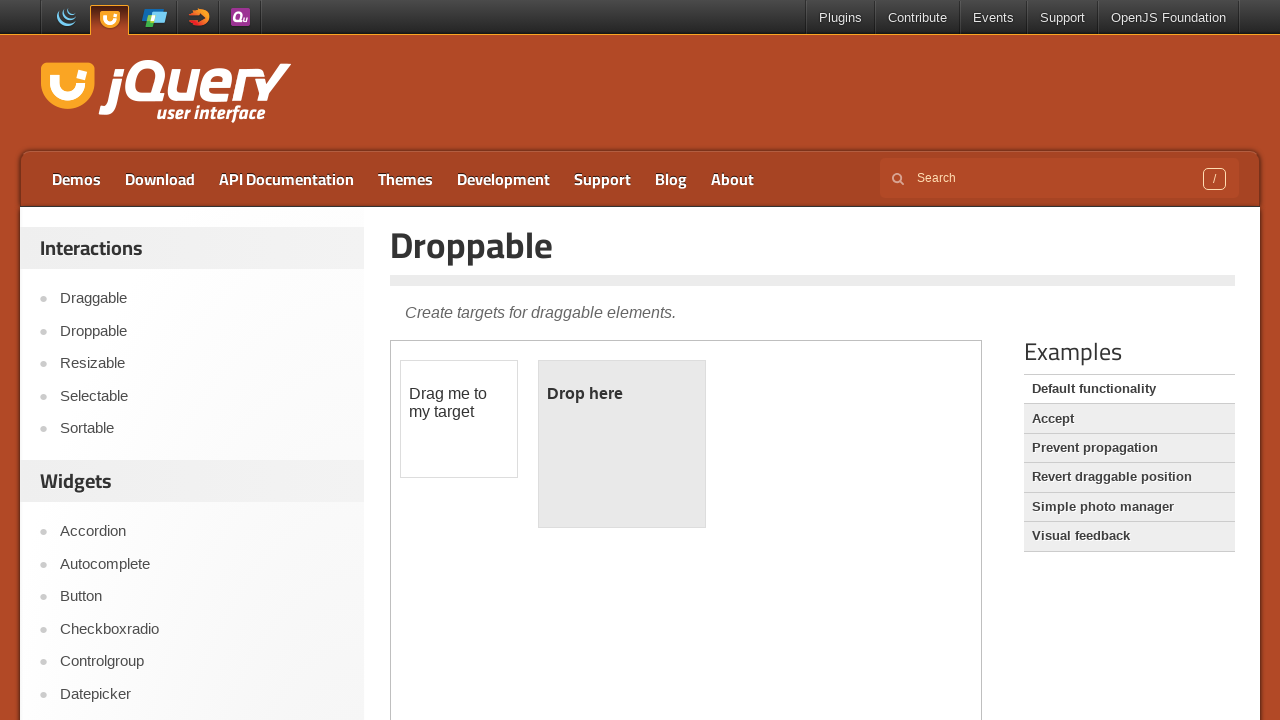

Located the demo iframe
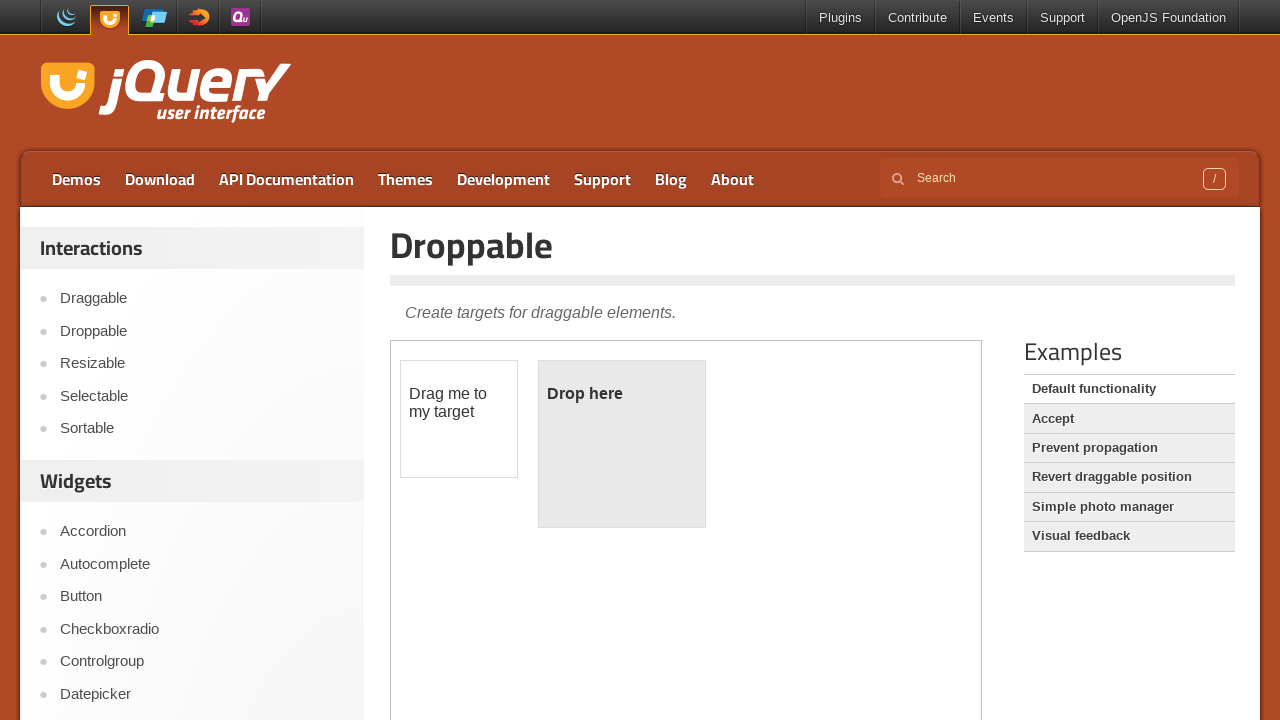

Located the draggable element
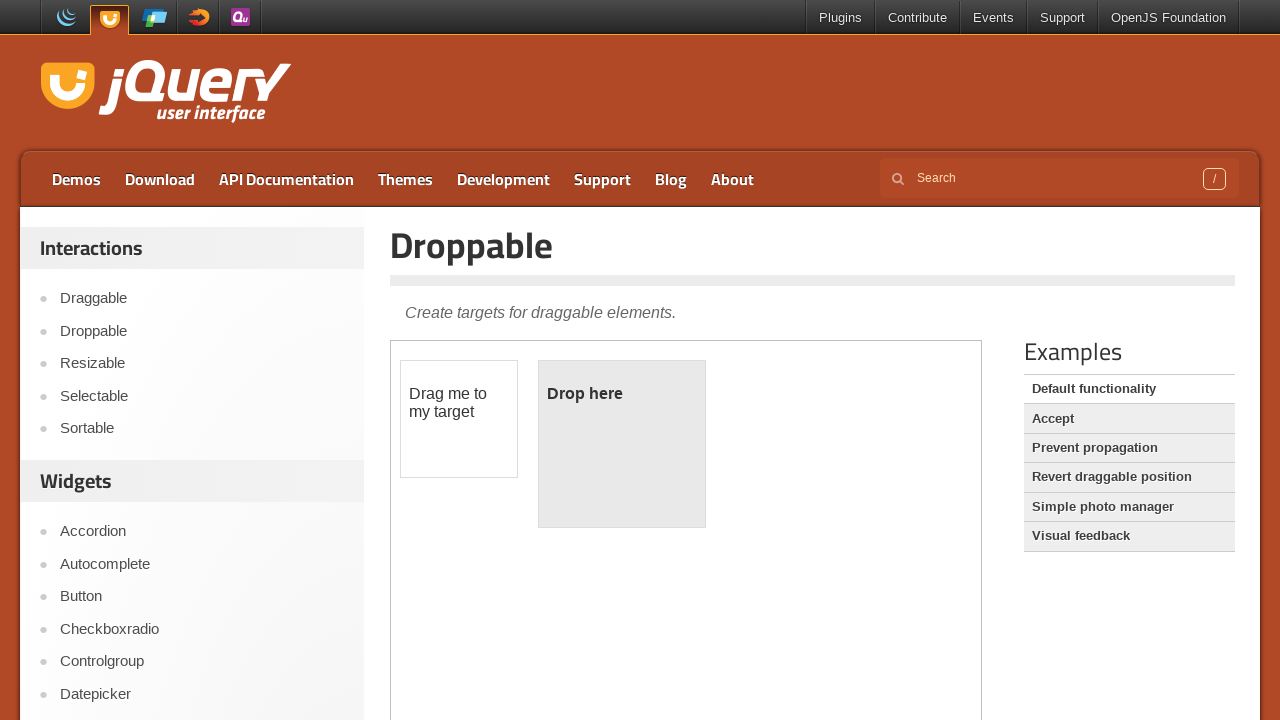

Located the droppable element
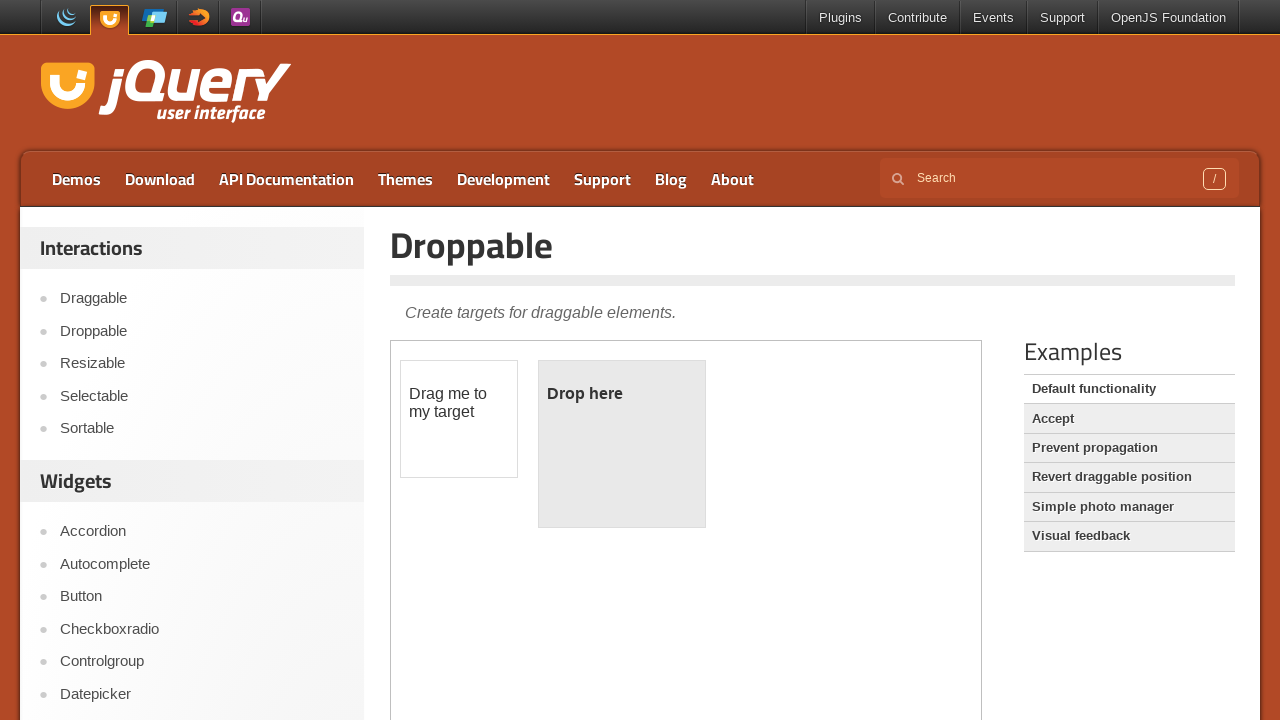

Dragged the element into the drop zone at (622, 444)
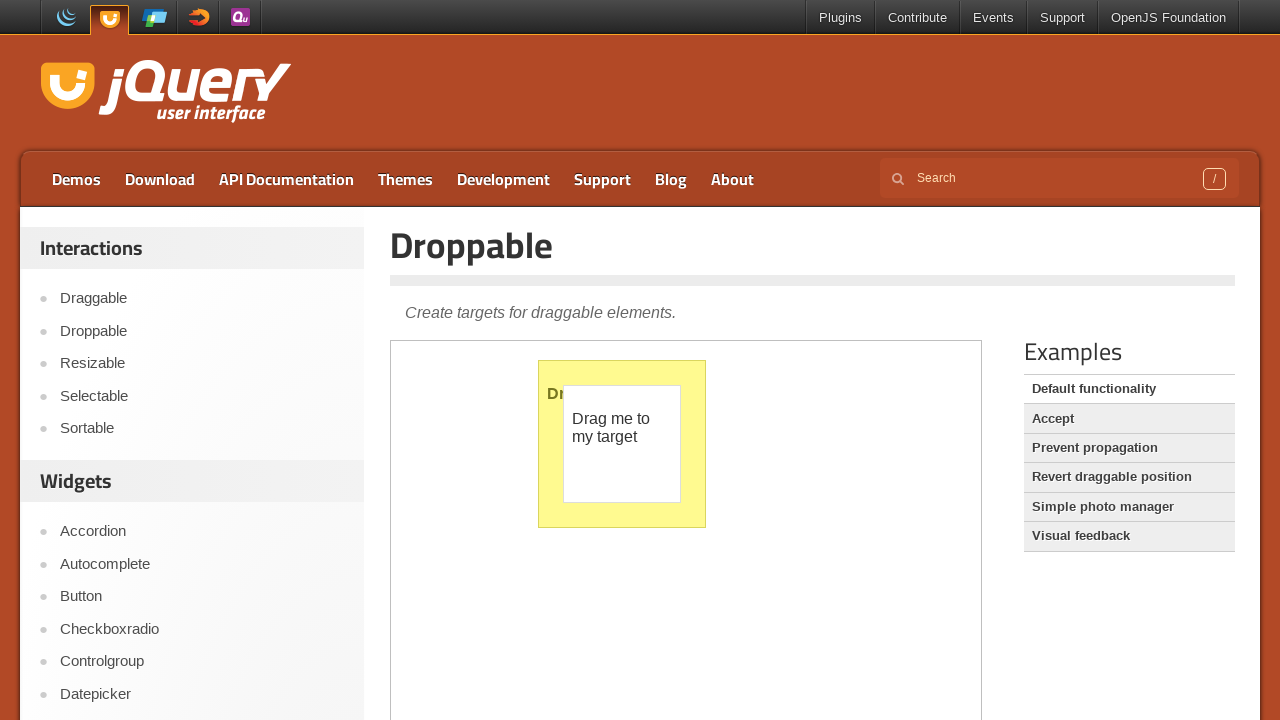

Retrieved the dropped text from the drop zone
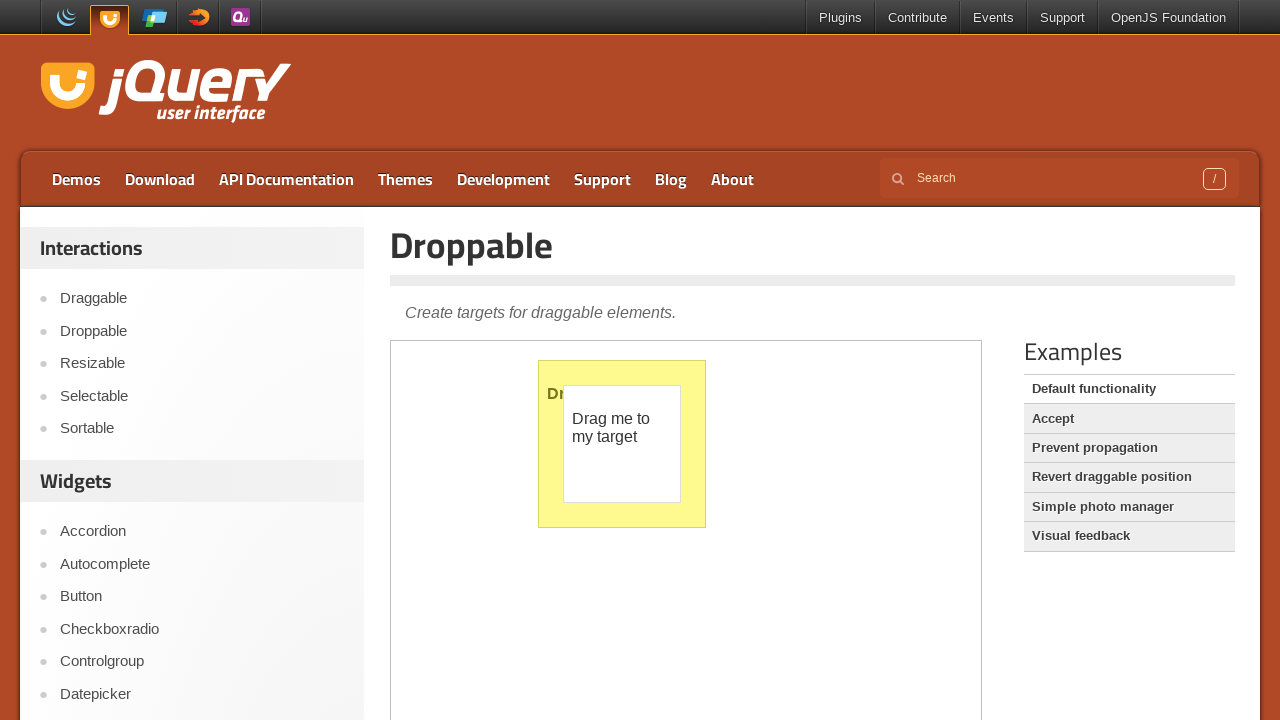

Verified that drop zone text changed to 'Dropped!'
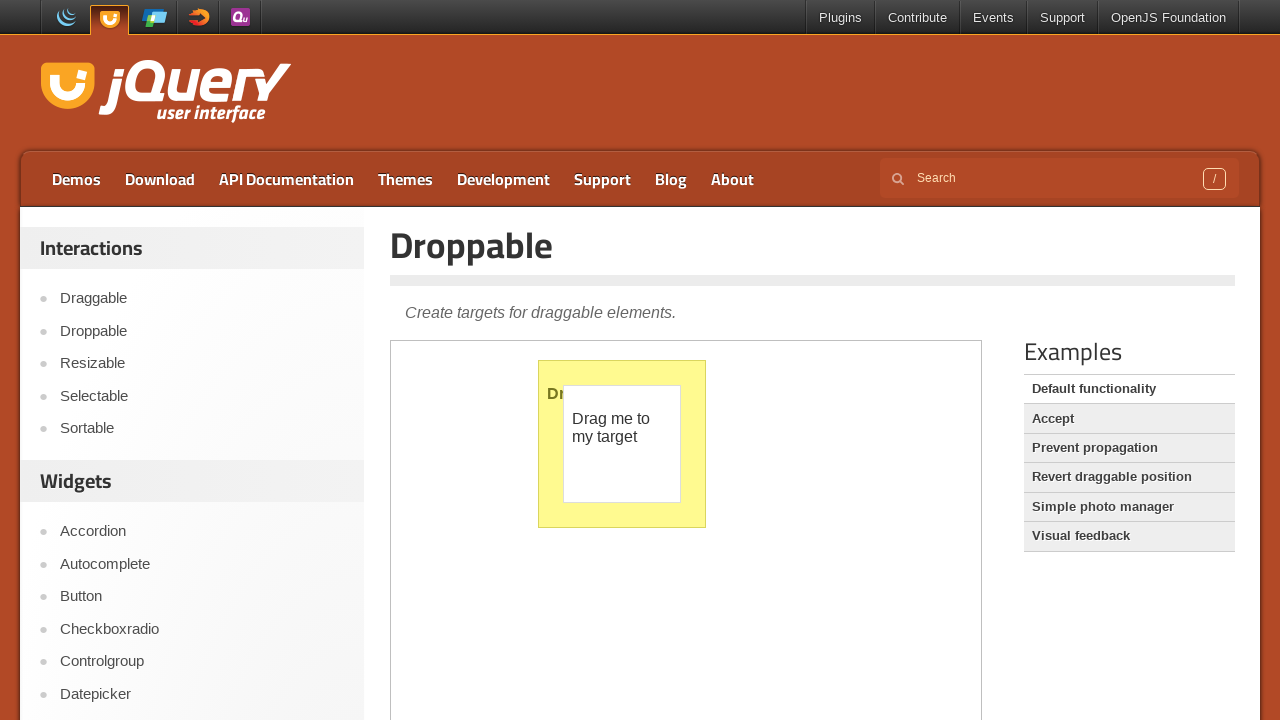

Retrieved the computed background color of the drop zone
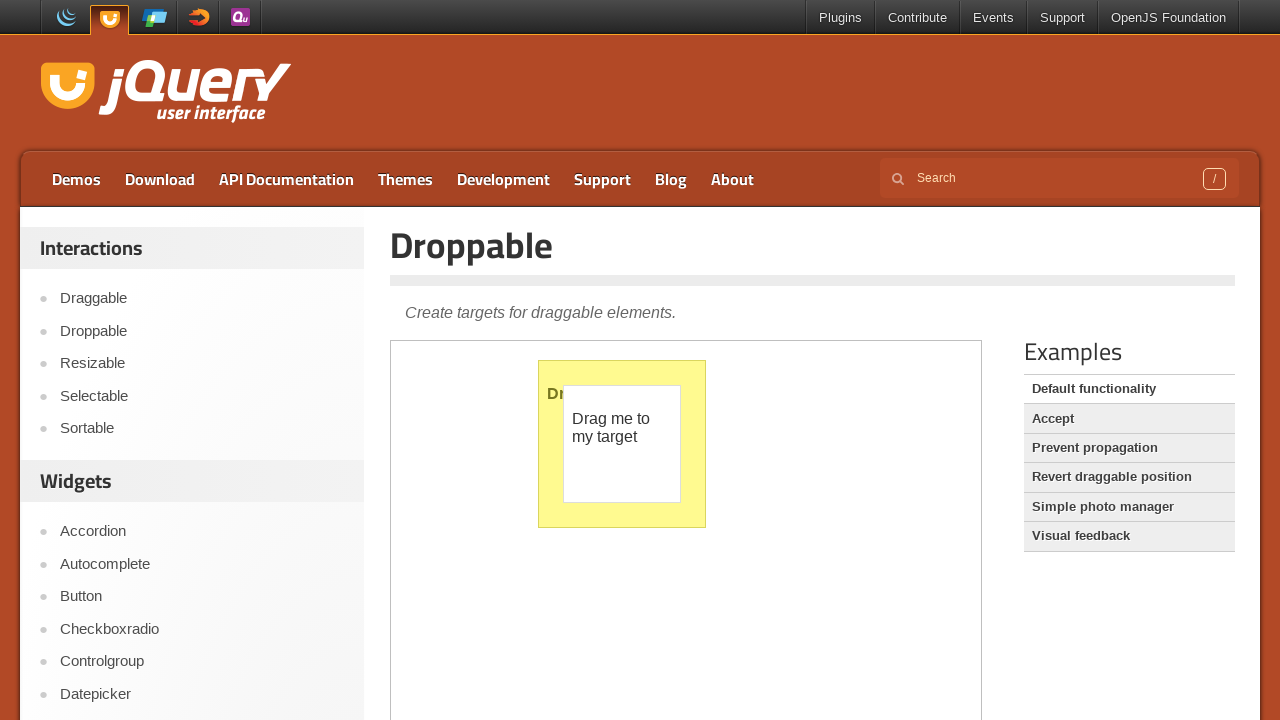

Verified that drop zone background color changed to yellow
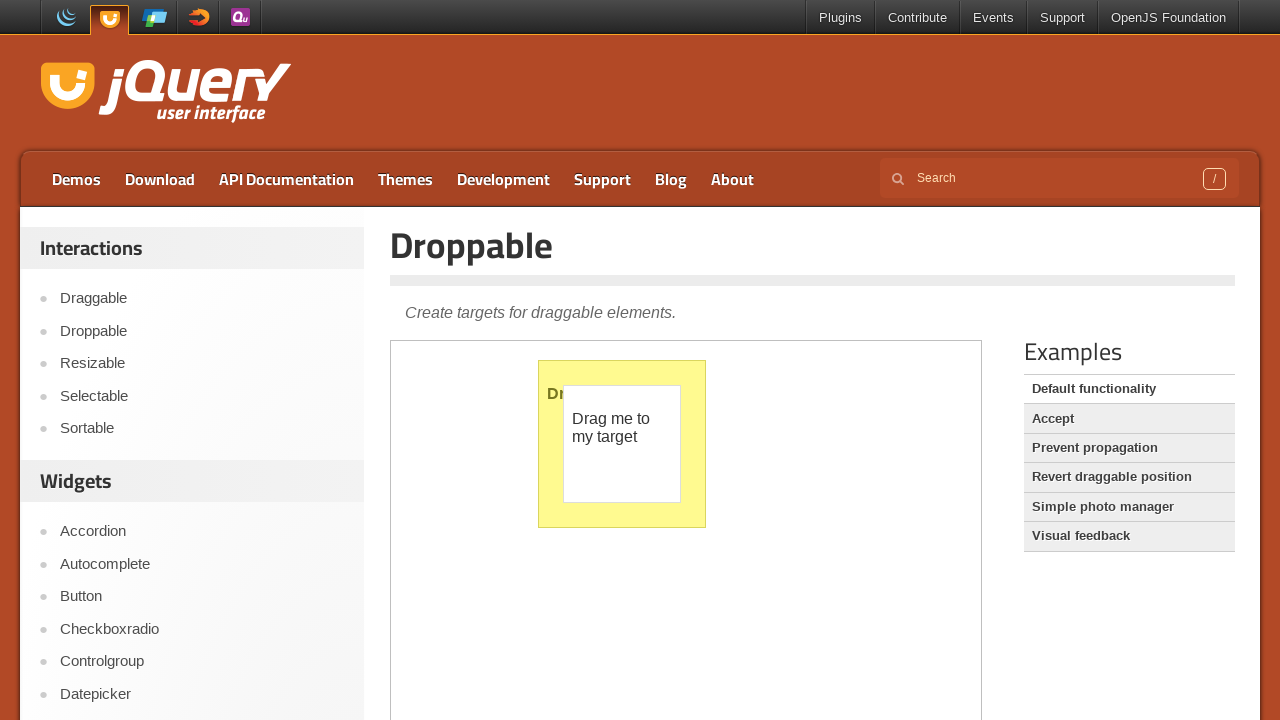

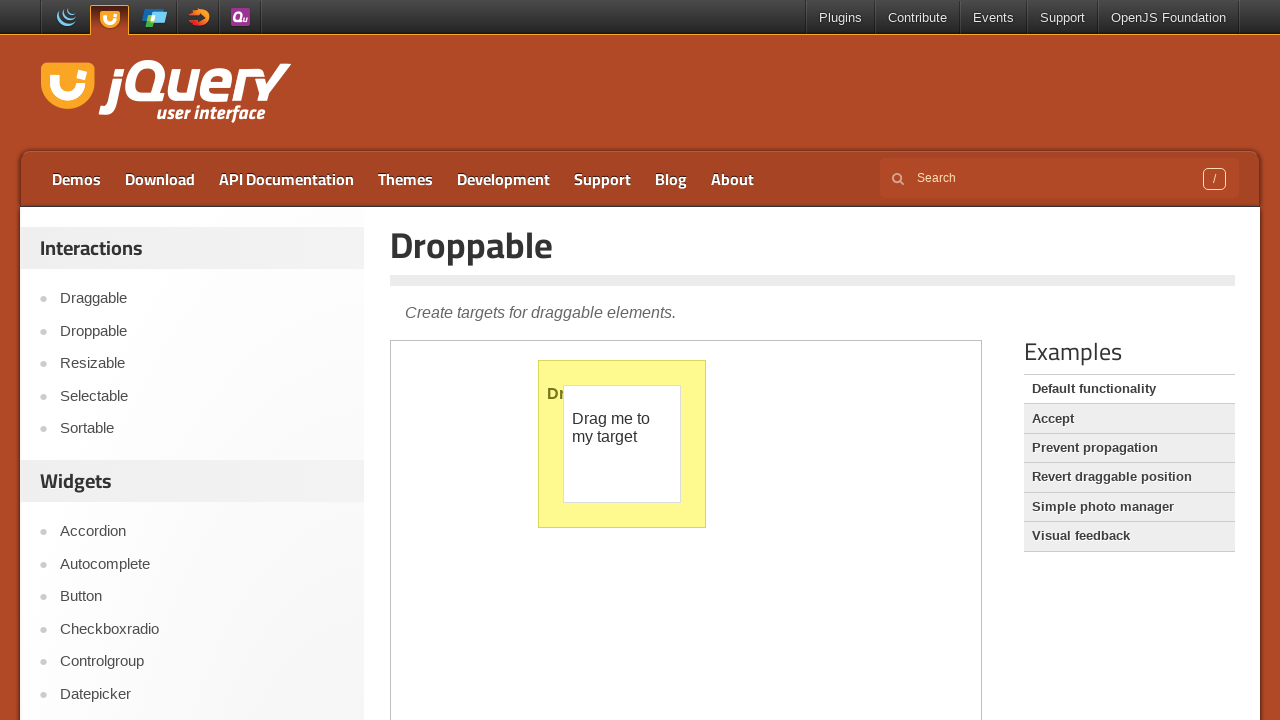